Clicks on What can I watch on Netflix information on homepage

Starting URL: https://www.netflix.com

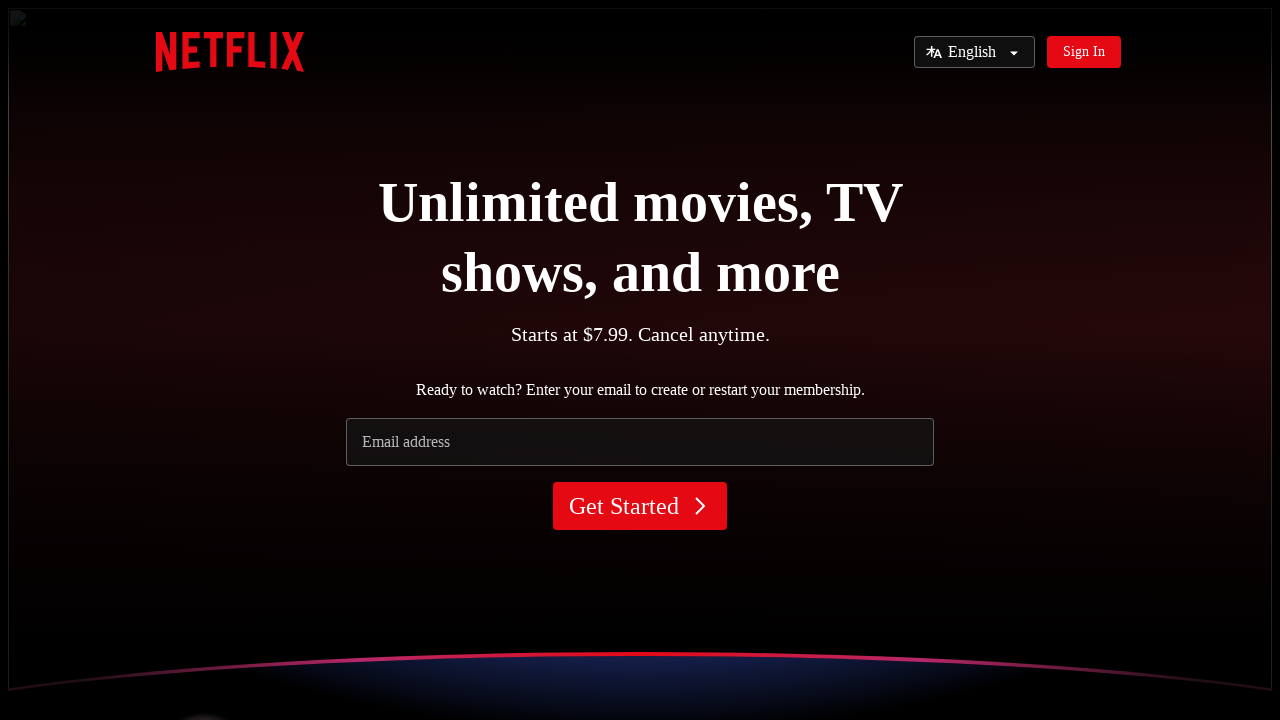

Clicked on 'What can I watch on Netflix?' link on homepage at (640, 360) on text=What can I watch on Netflix?
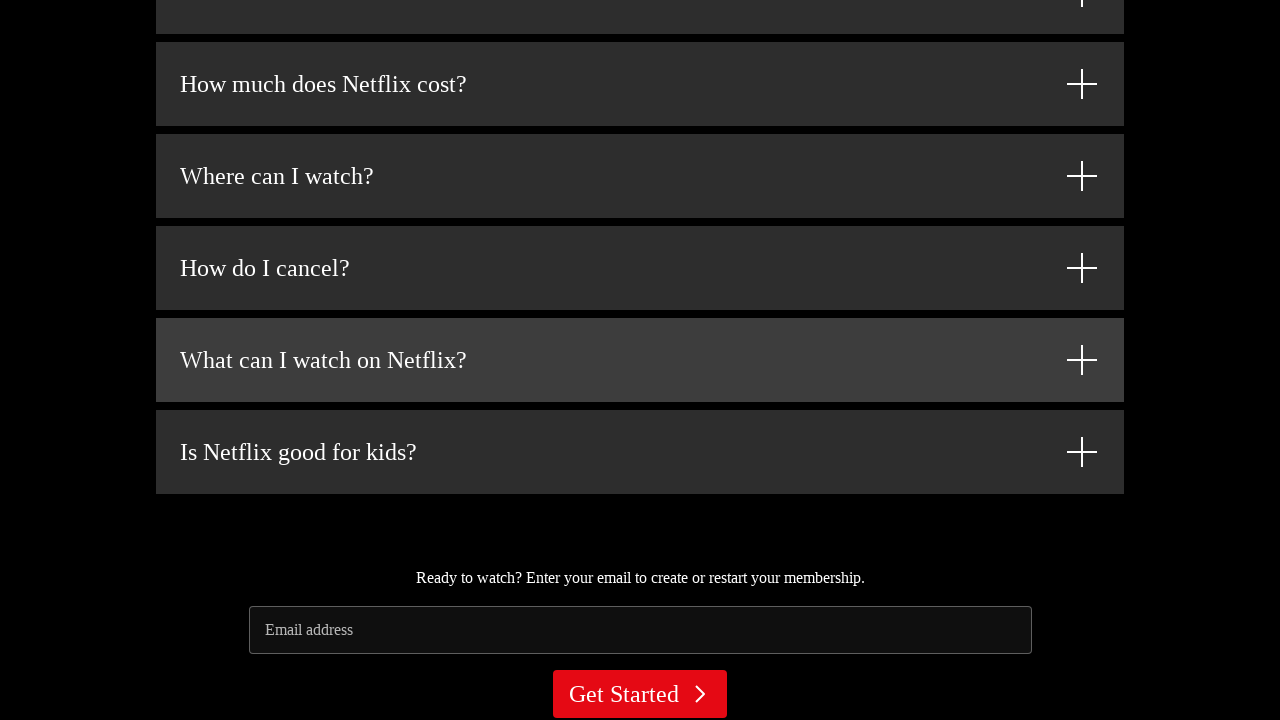

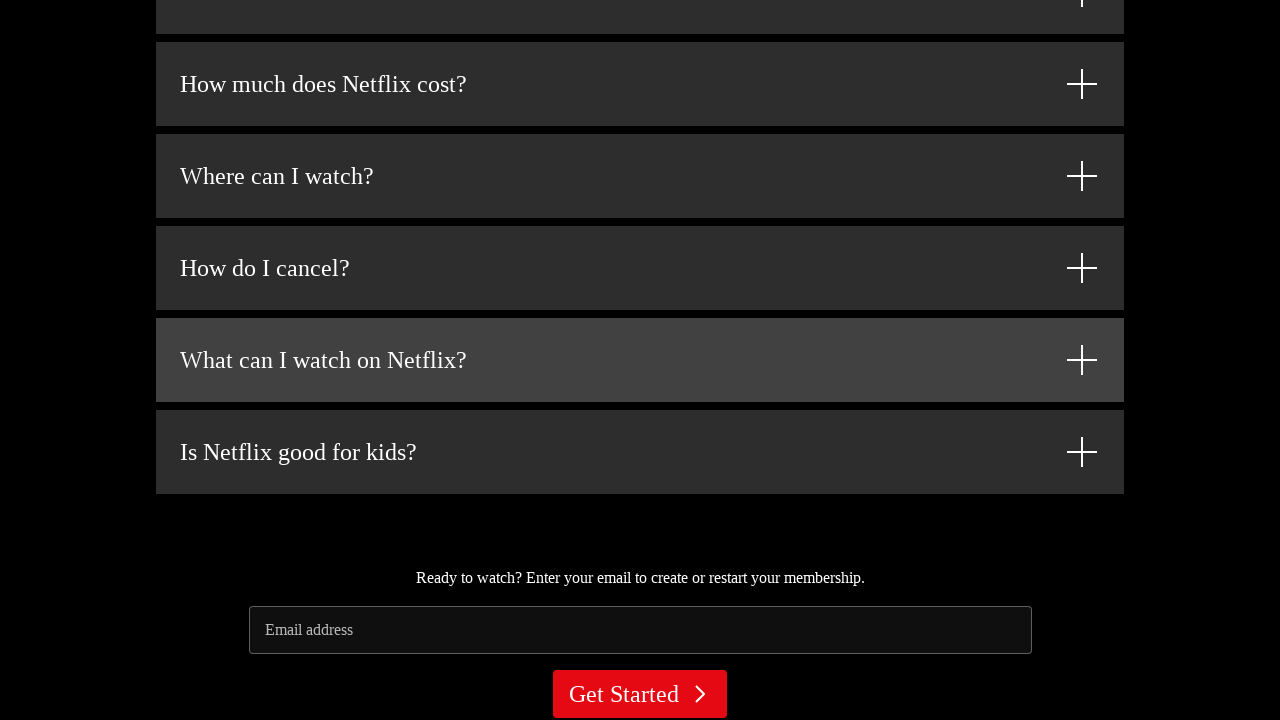